Tests mouse hover functionality on the Home & Kitchen menu item to trigger dropdown display

Starting URL: https://www.meesho.com/

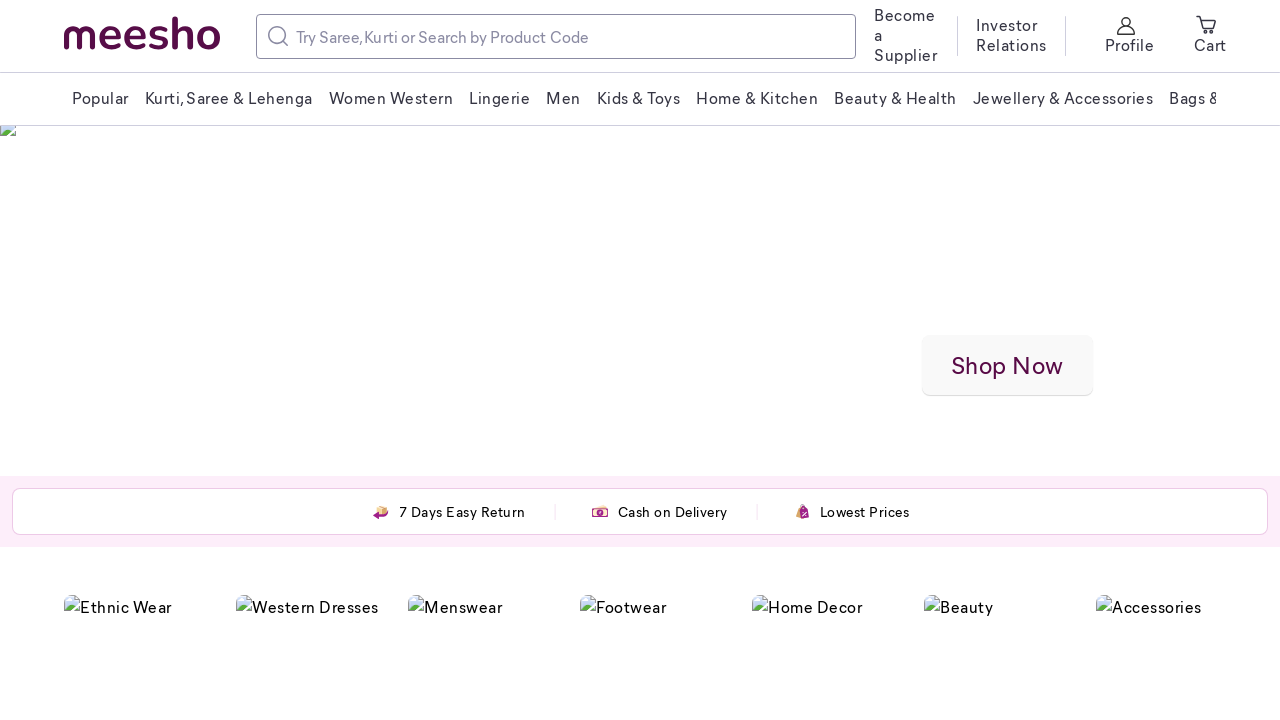

Located Home & Kitchen menu item element
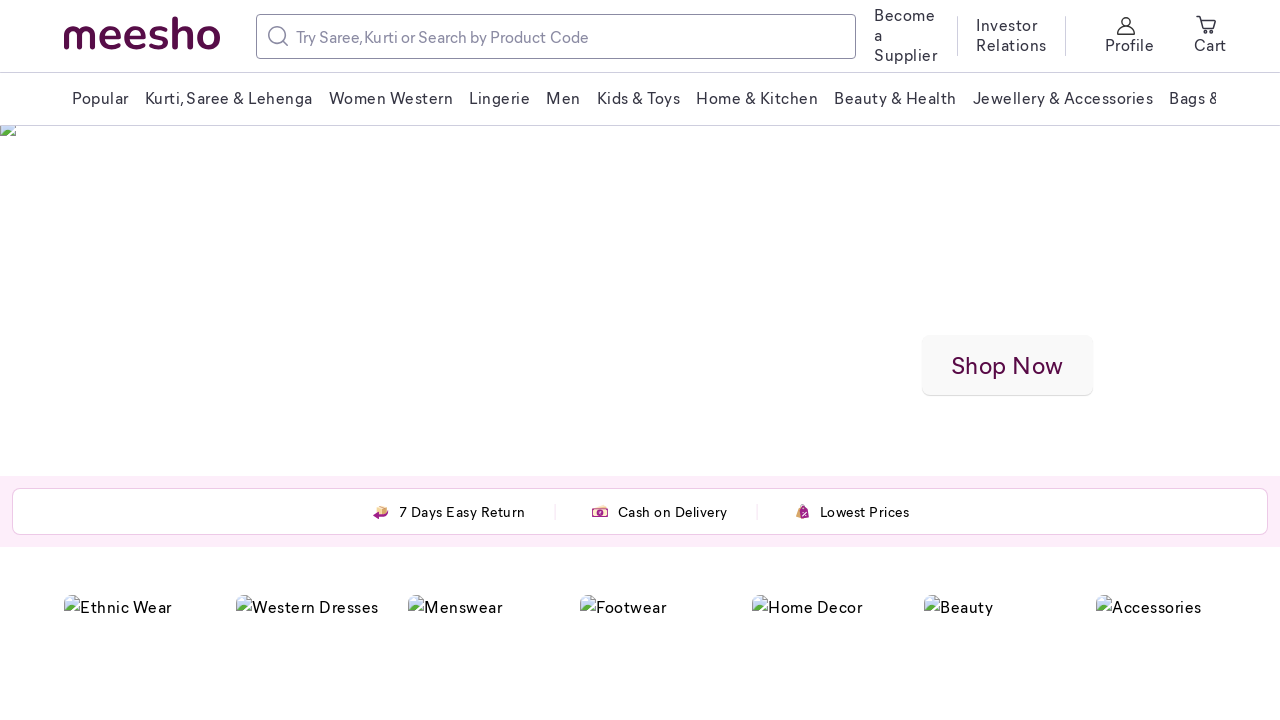

Hovered over Home & Kitchen menu item to trigger dropdown display at (757, 98) on xpath=//span[text()='Home & Kitchen']
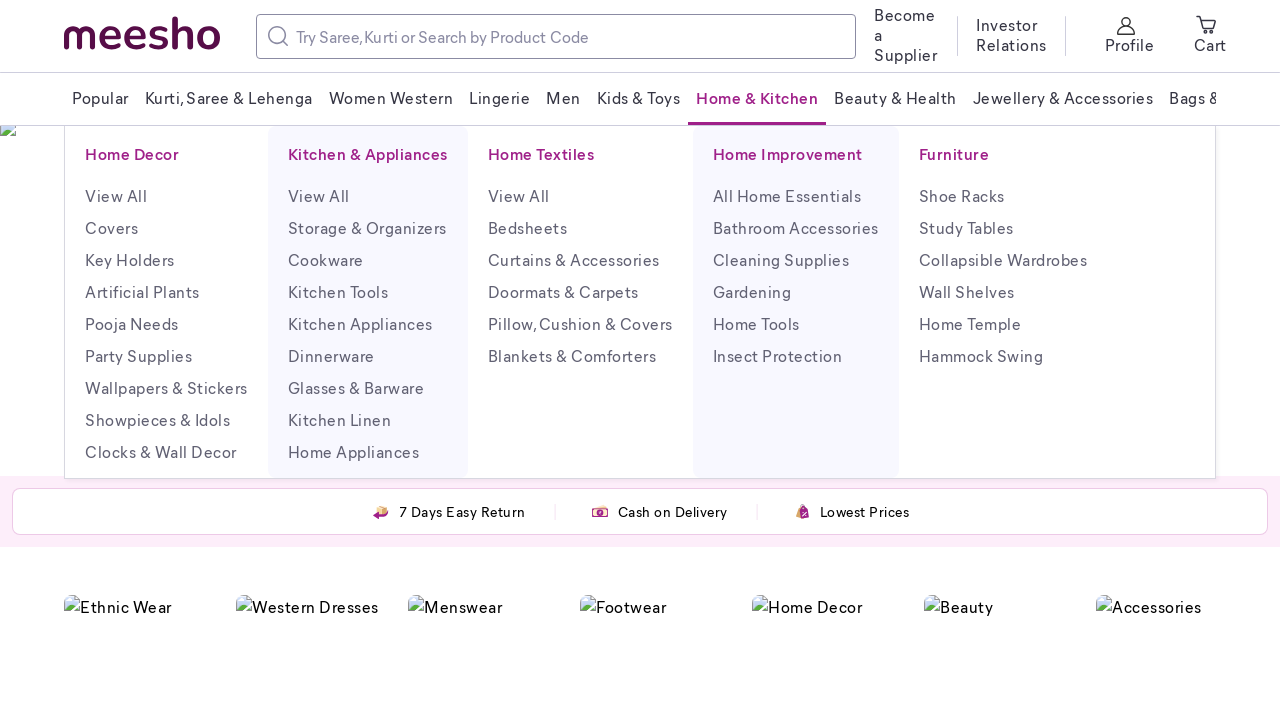

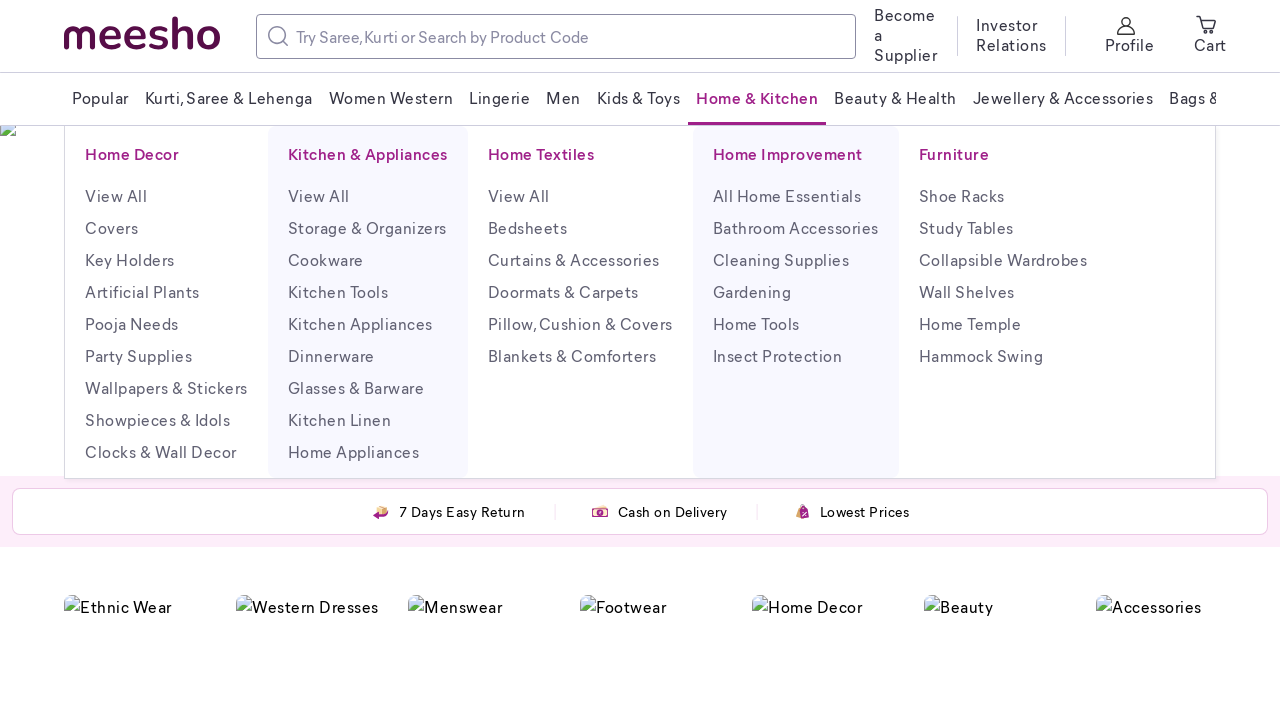